Tests that randomly generated text paragraphs contain the word "lorem" by running generation multiple times

Starting URL: https://lipsum.com/

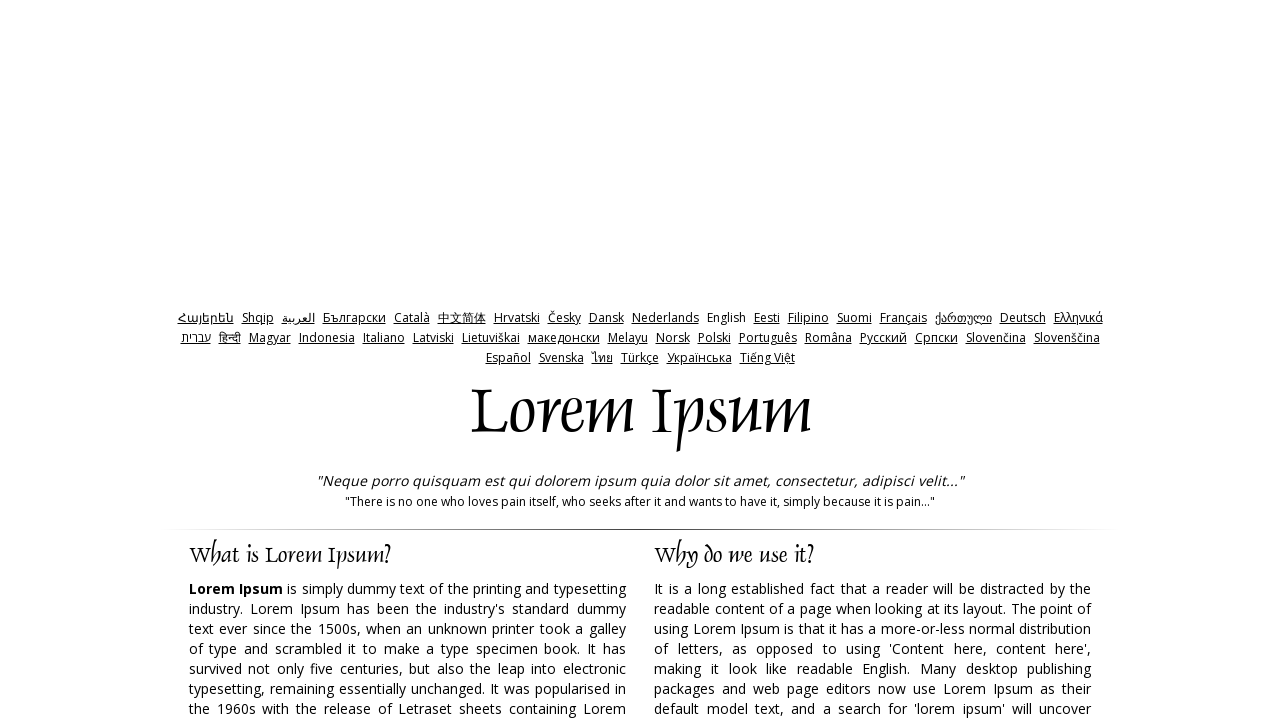

Clicked generate button (iteration 1/10) at (958, 361) on input#generate
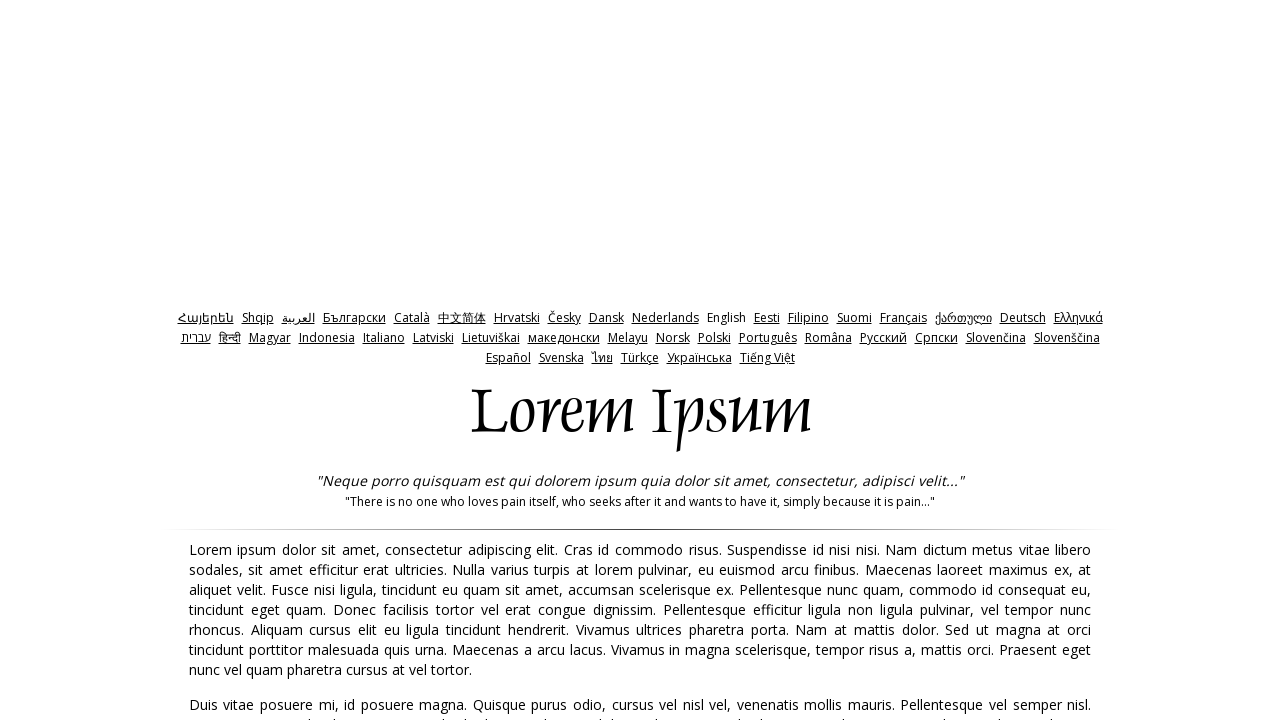

Paragraphs loaded successfully (iteration 1/10)
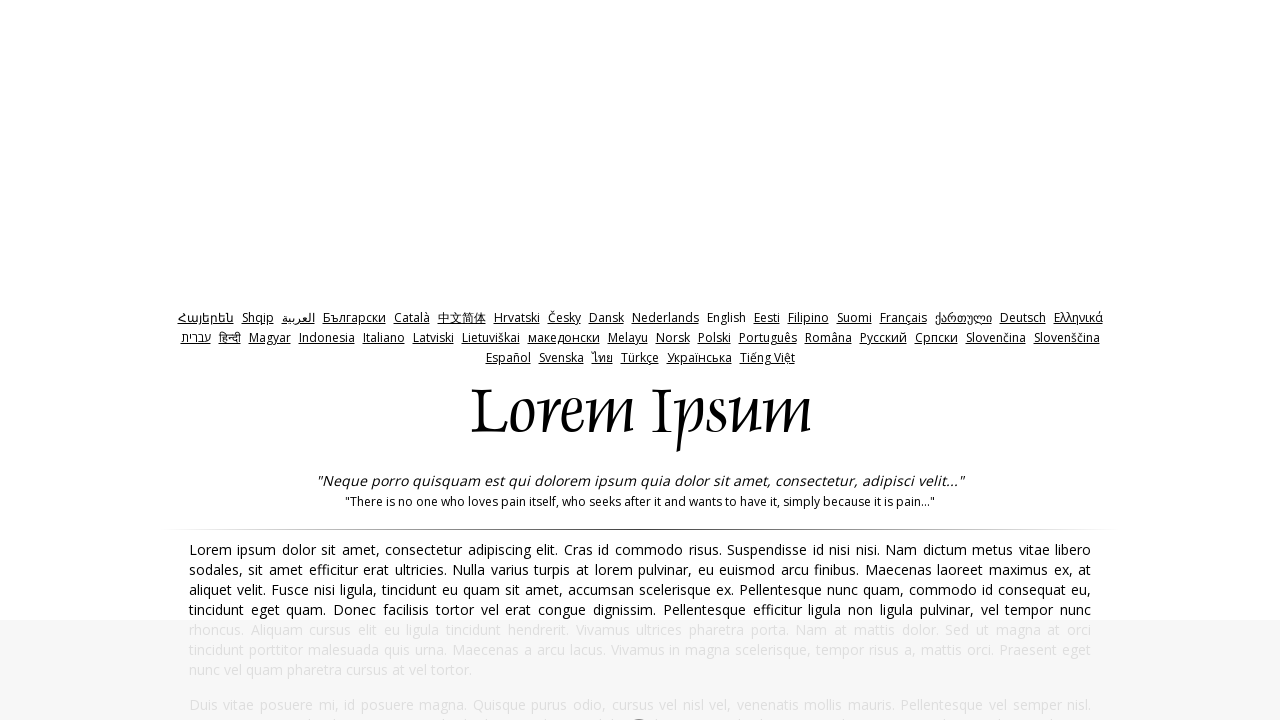

Navigated back to lipsum.com to regenerate (iteration 1/10)
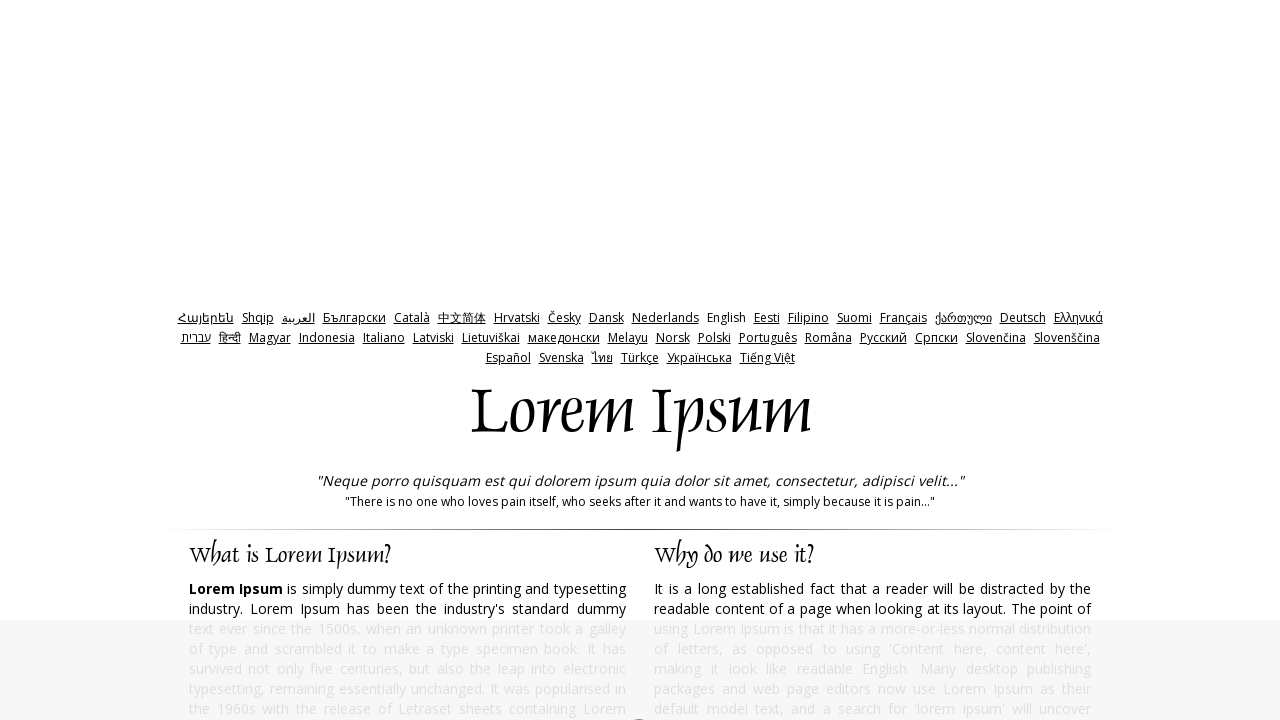

Clicked generate button (iteration 2/10) at (958, 361) on input#generate
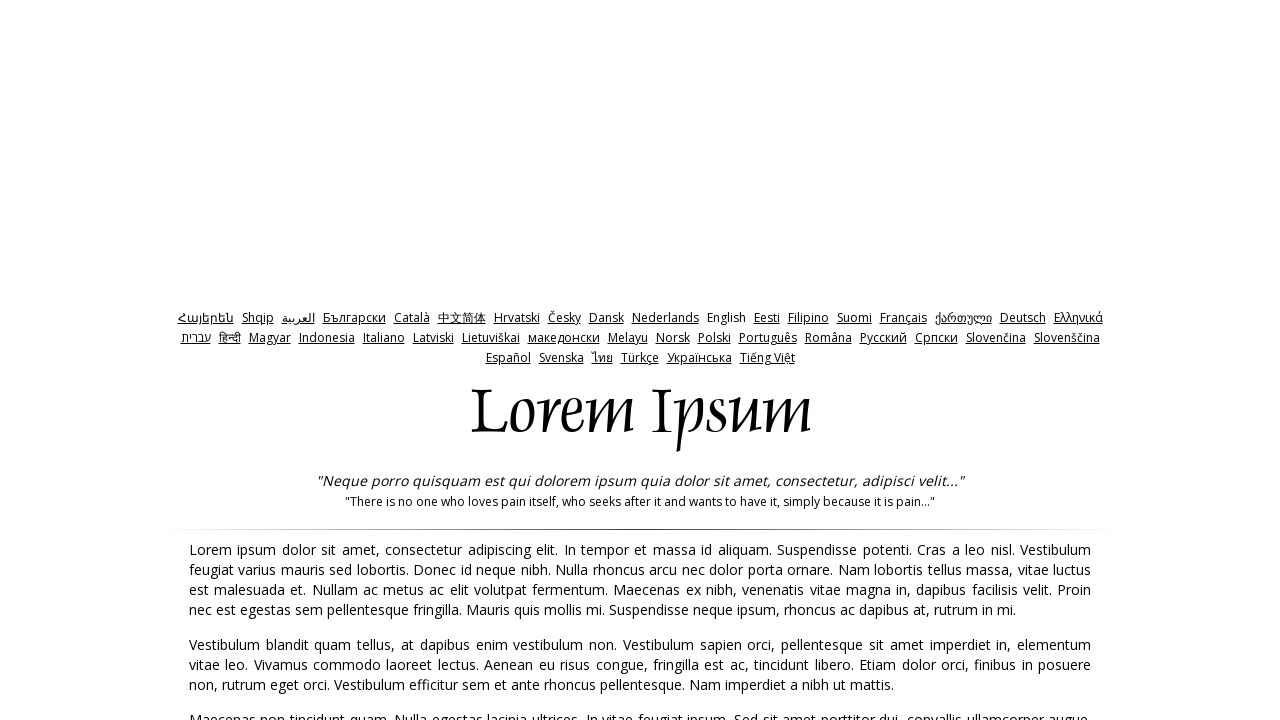

Paragraphs loaded successfully (iteration 2/10)
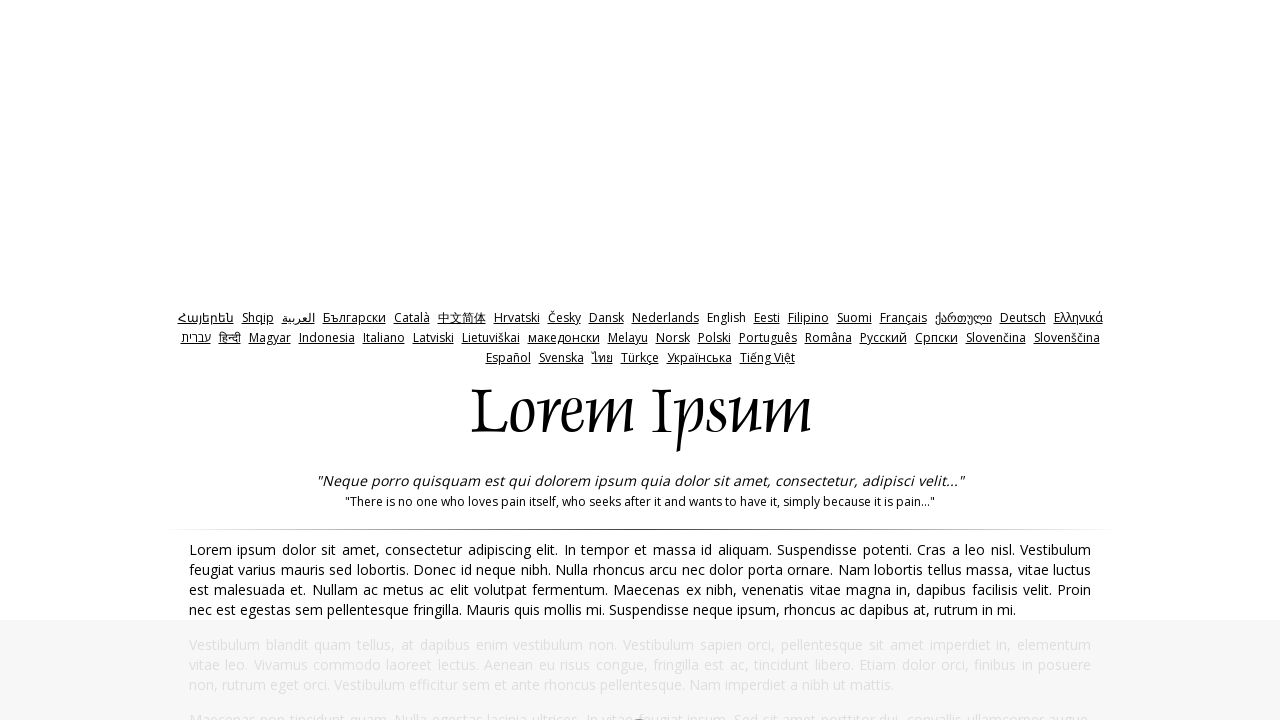

Navigated back to lipsum.com to regenerate (iteration 2/10)
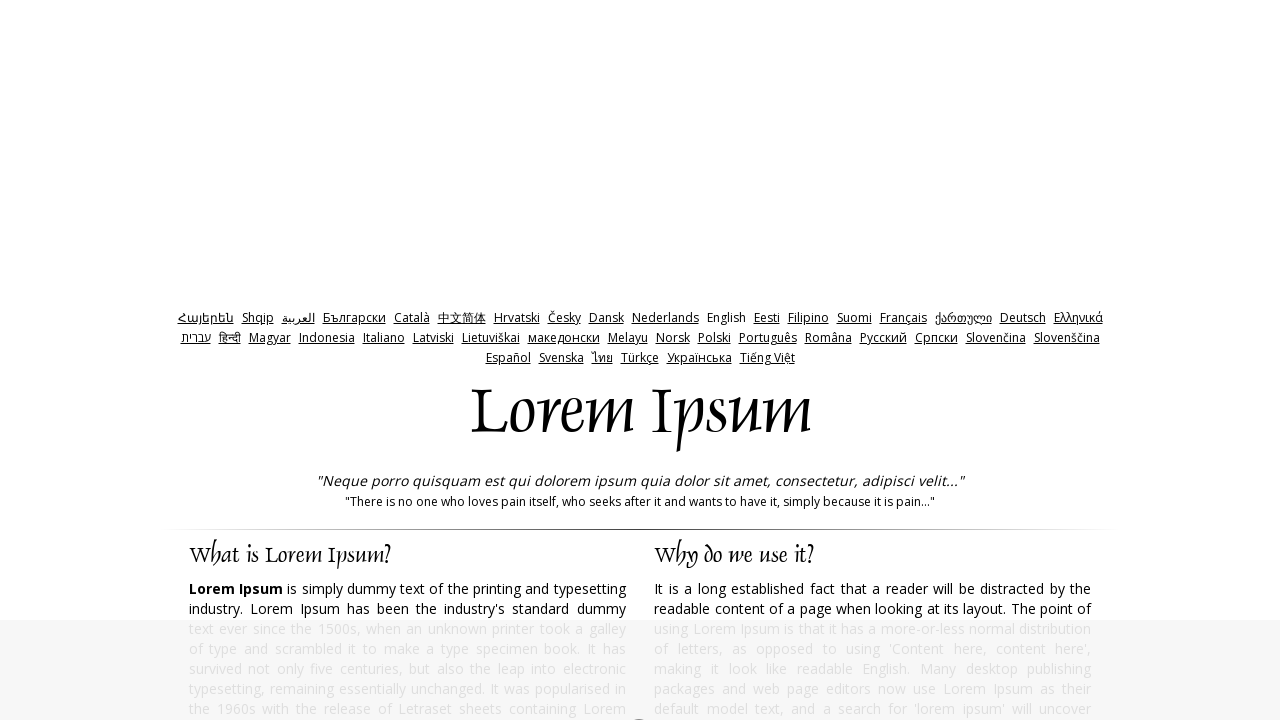

Clicked generate button (iteration 3/10) at (958, 361) on input#generate
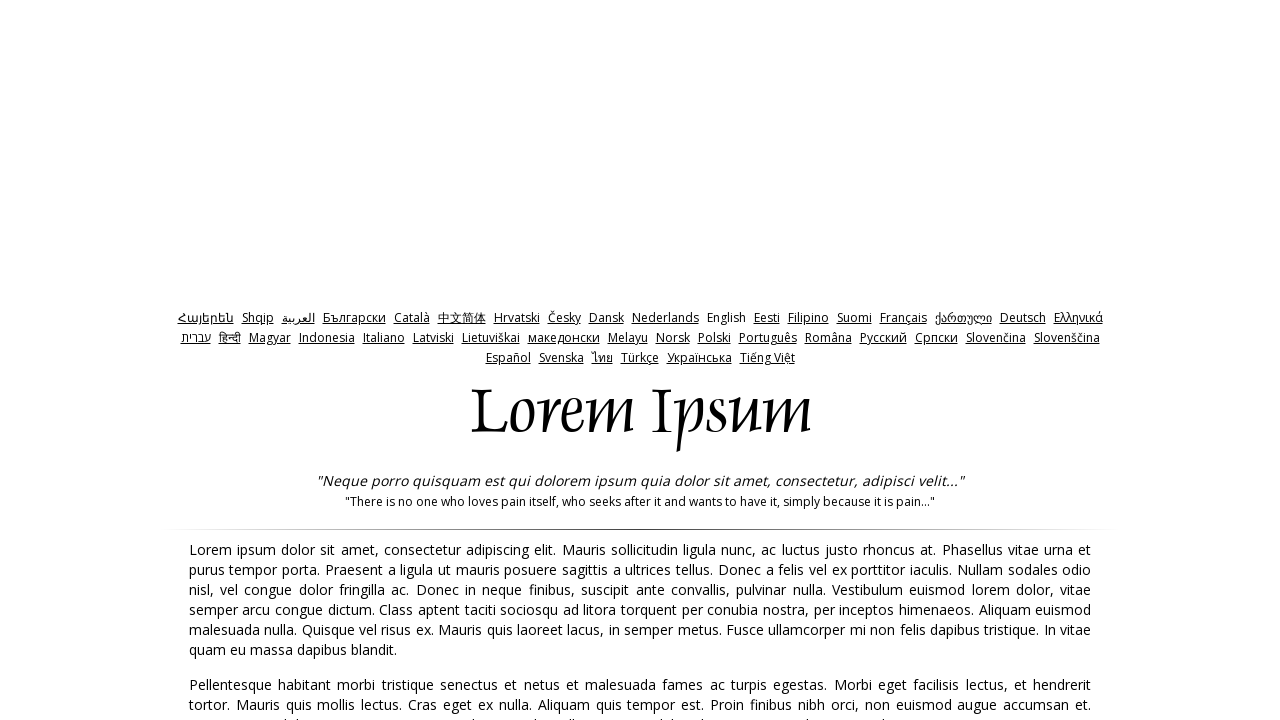

Paragraphs loaded successfully (iteration 3/10)
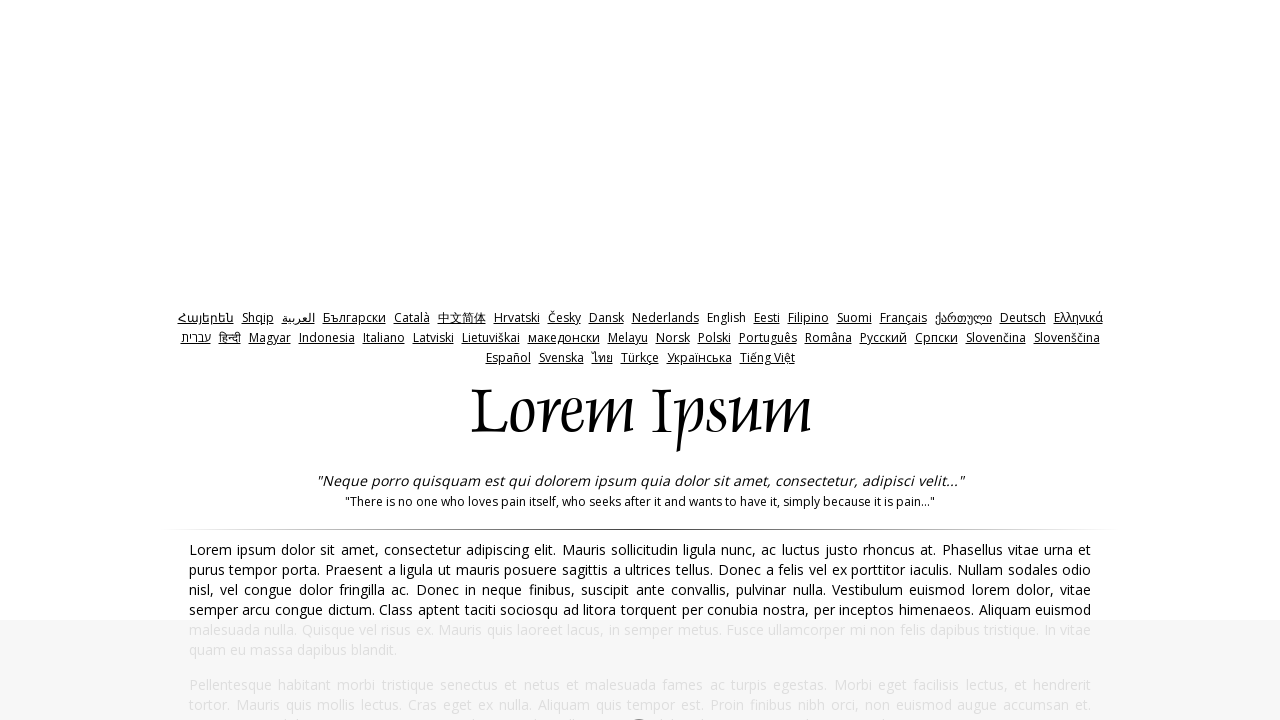

Navigated back to lipsum.com to regenerate (iteration 3/10)
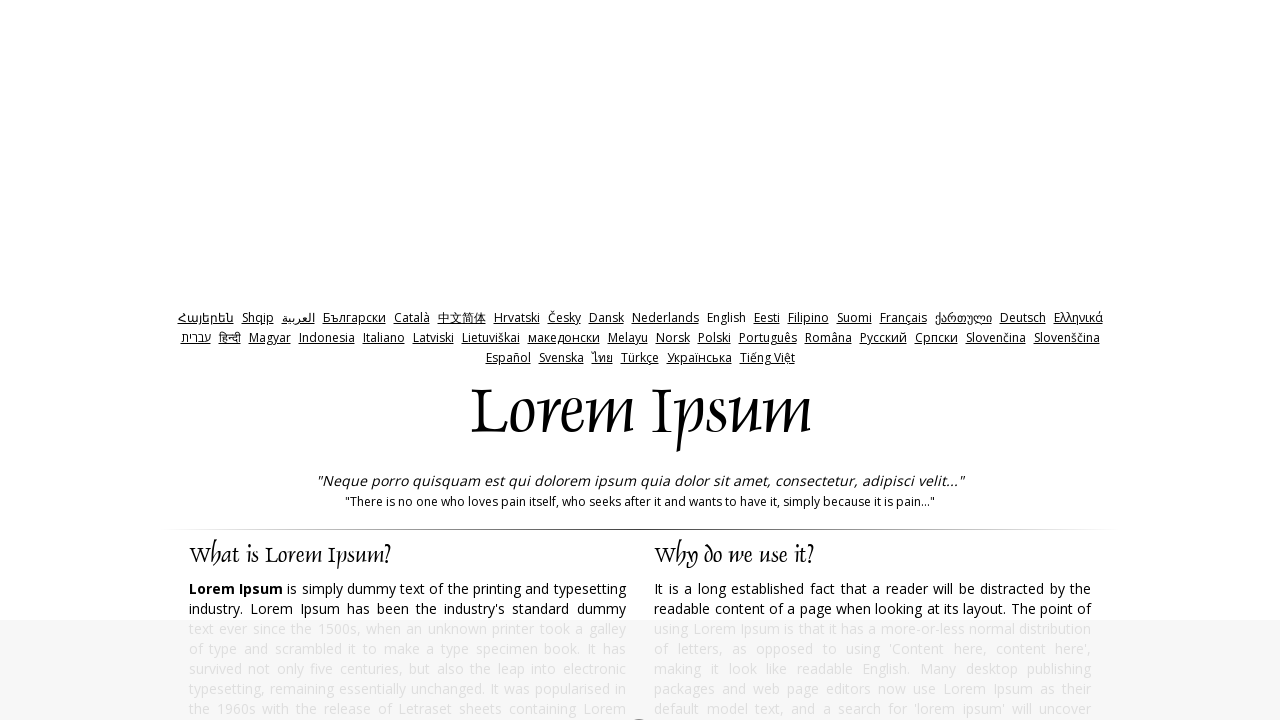

Clicked generate button (iteration 4/10) at (958, 361) on input#generate
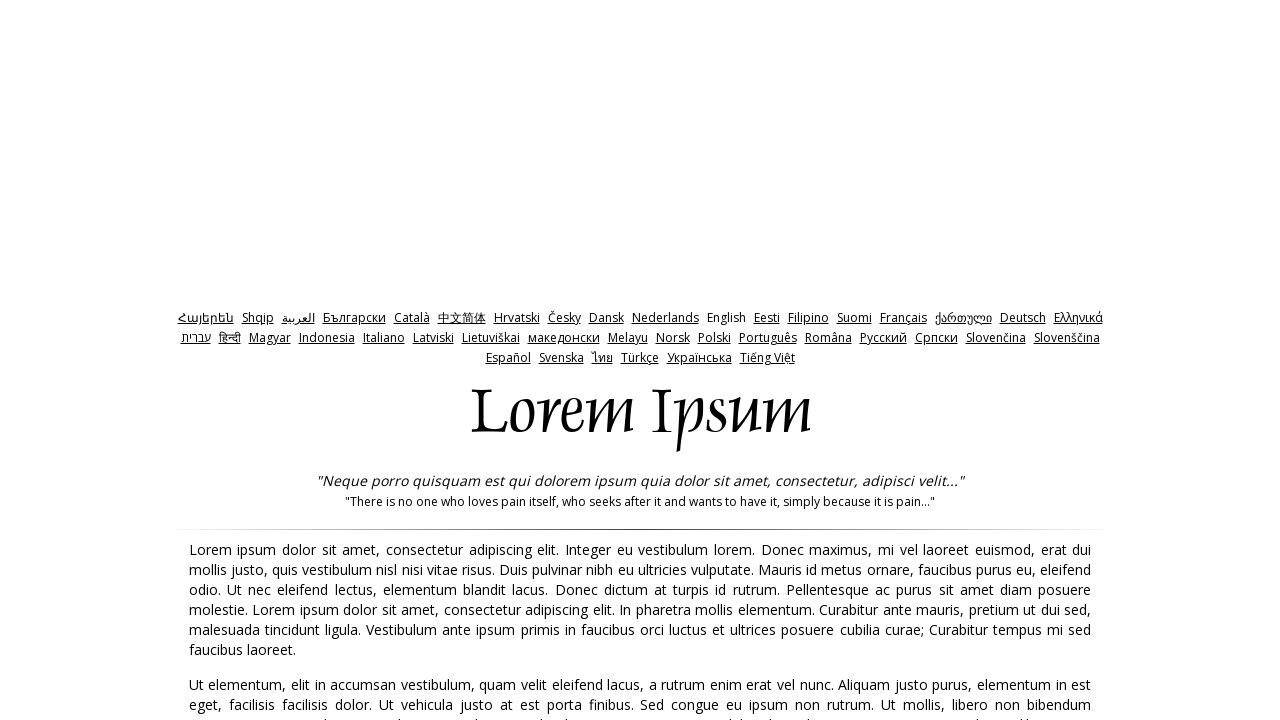

Paragraphs loaded successfully (iteration 4/10)
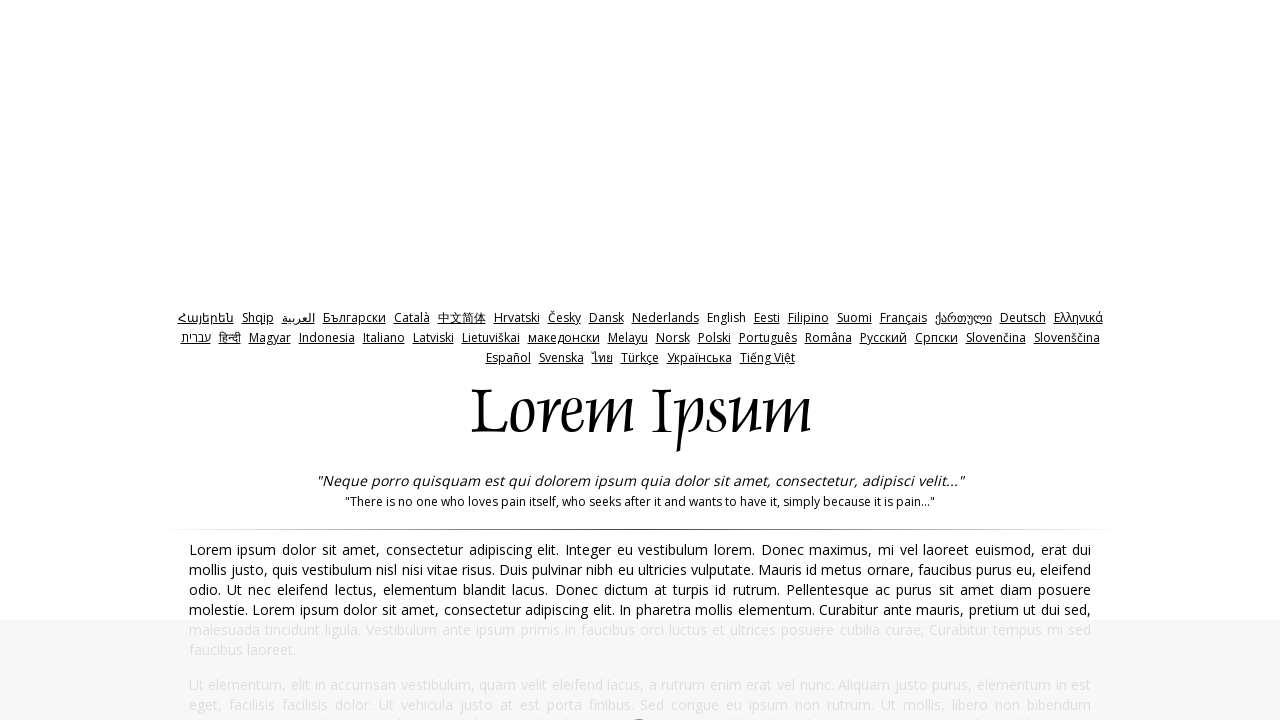

Navigated back to lipsum.com to regenerate (iteration 4/10)
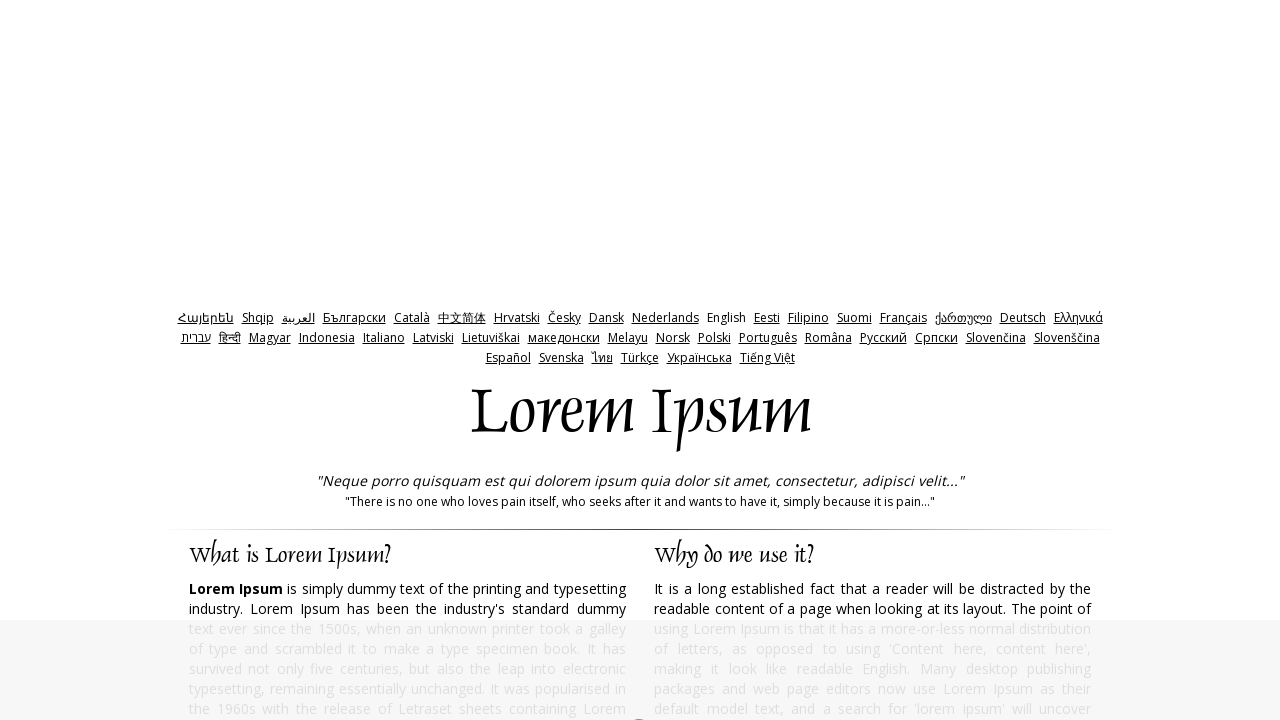

Clicked generate button (iteration 5/10) at (958, 361) on input#generate
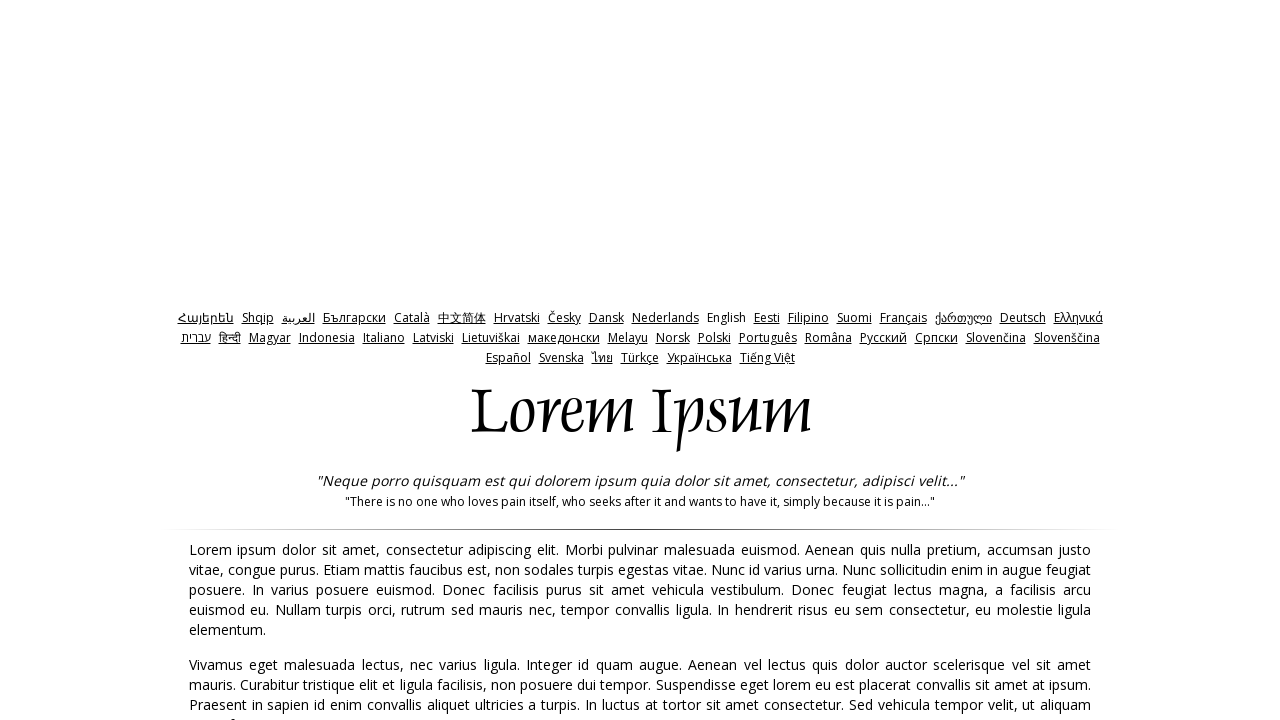

Paragraphs loaded successfully (iteration 5/10)
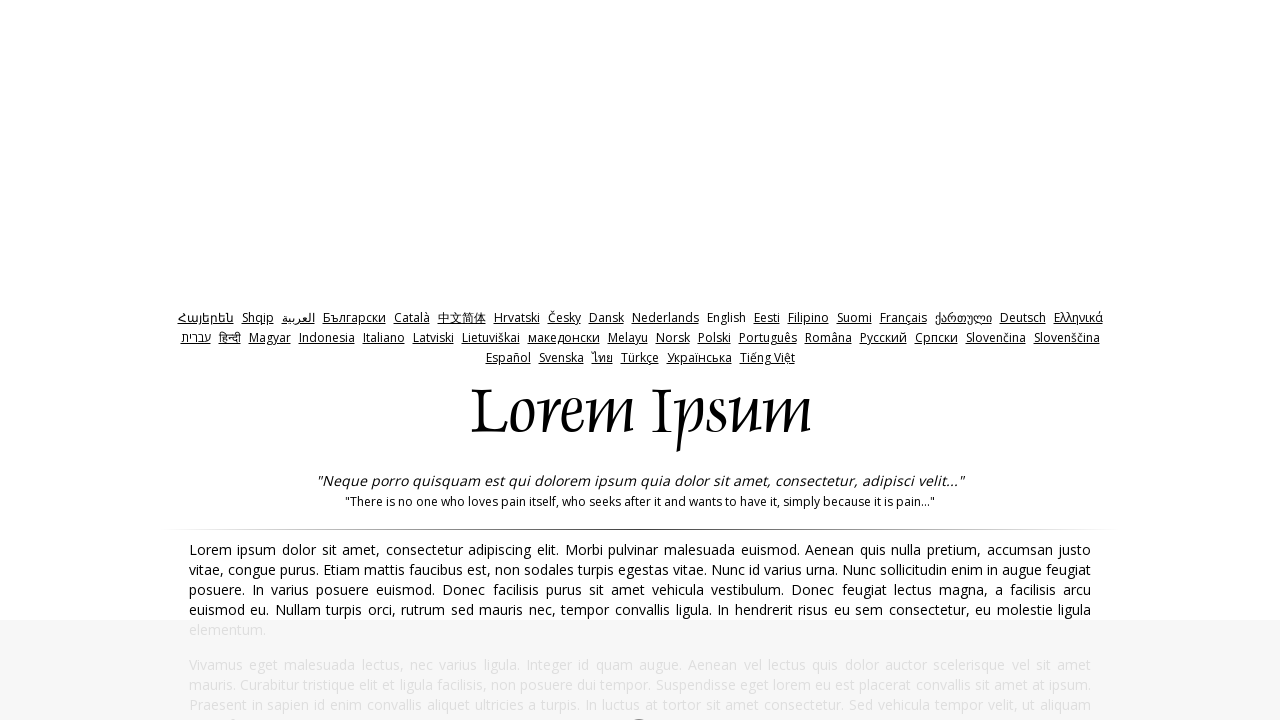

Navigated back to lipsum.com to regenerate (iteration 5/10)
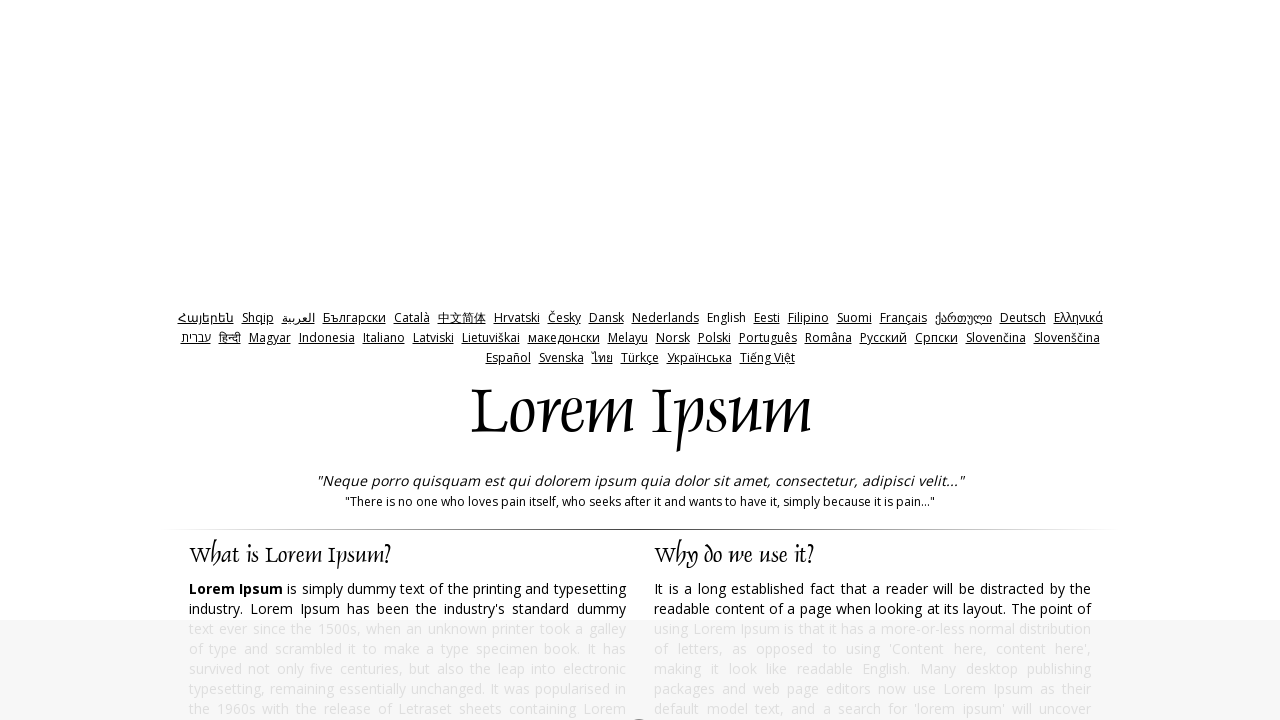

Clicked generate button (iteration 6/10) at (958, 361) on input#generate
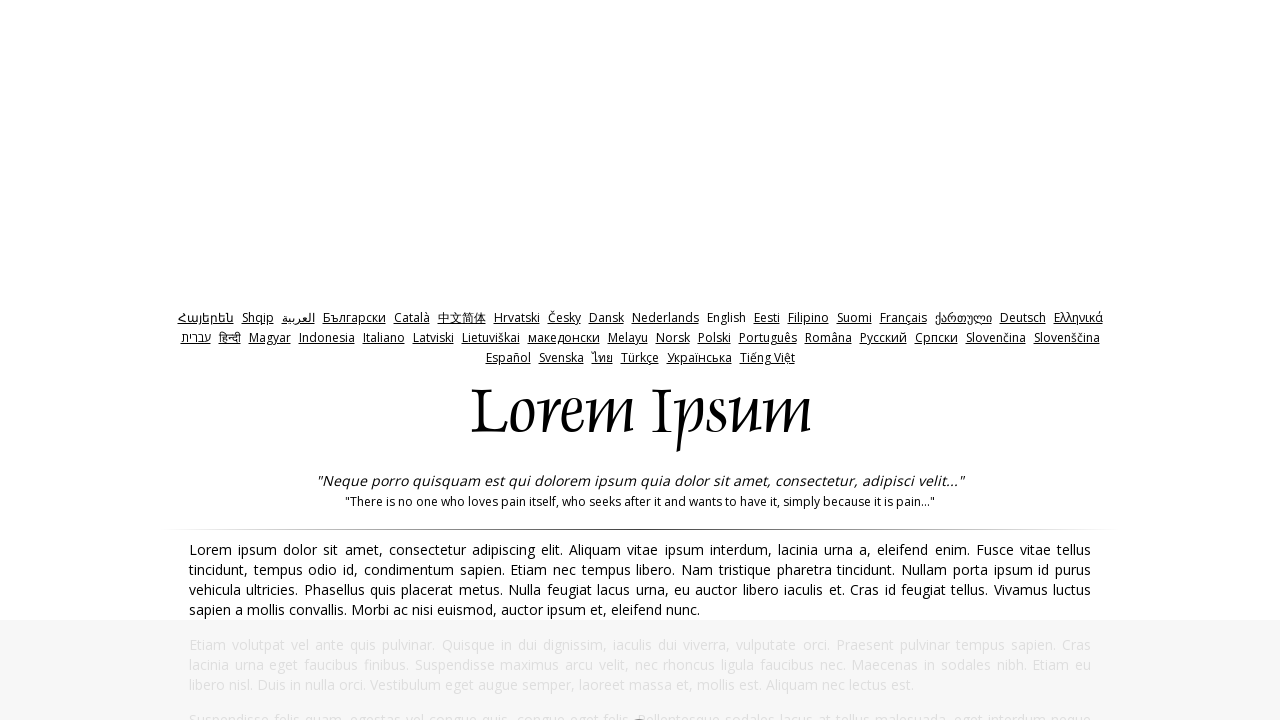

Paragraphs loaded successfully (iteration 6/10)
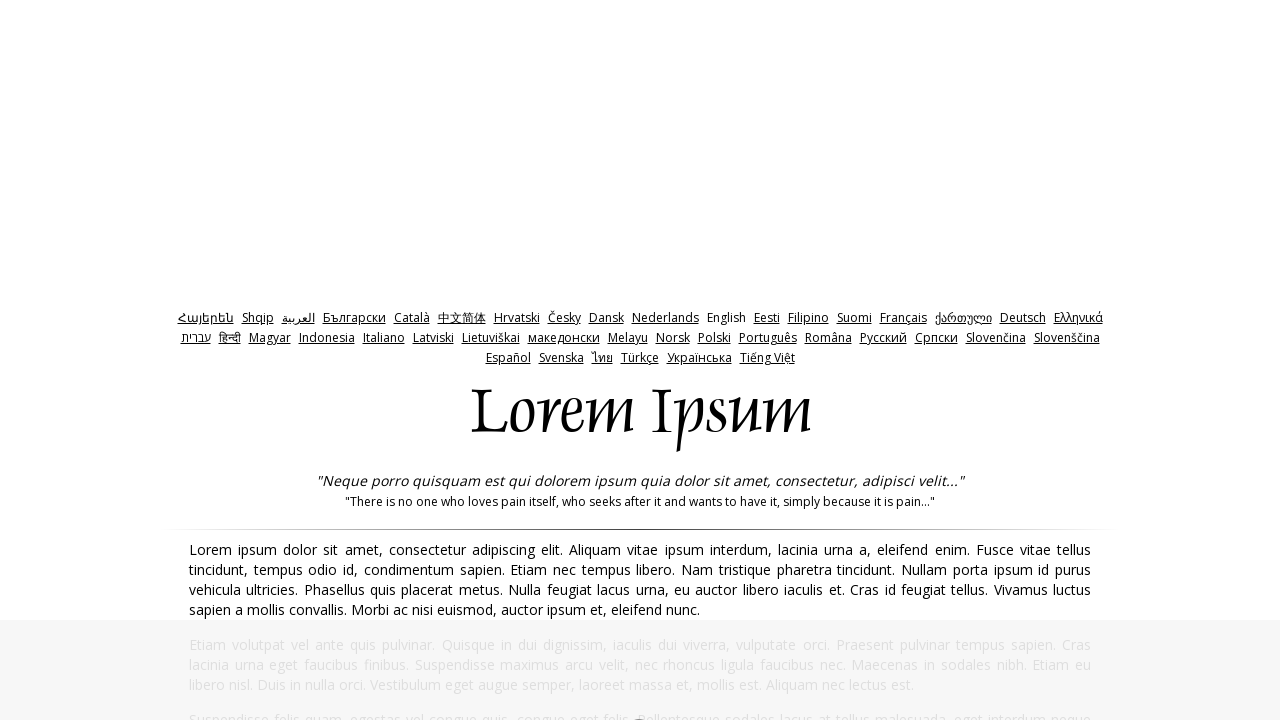

Navigated back to lipsum.com to regenerate (iteration 6/10)
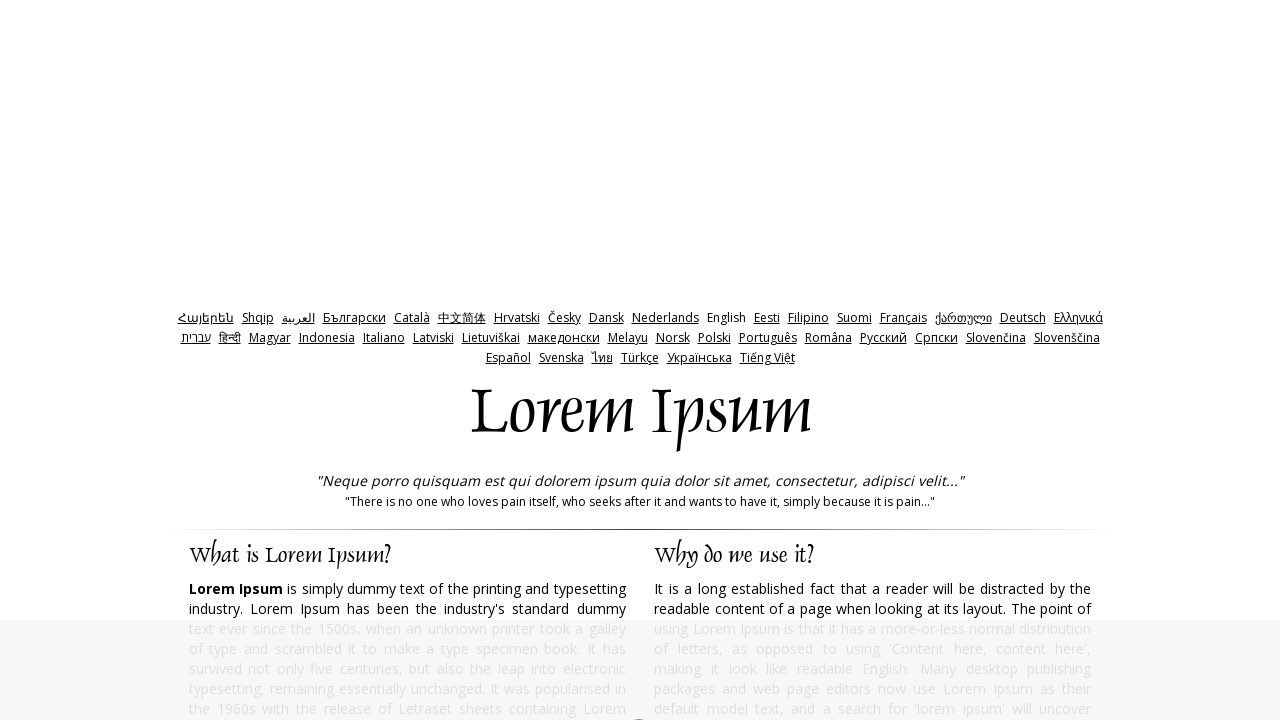

Clicked generate button (iteration 7/10) at (958, 361) on input#generate
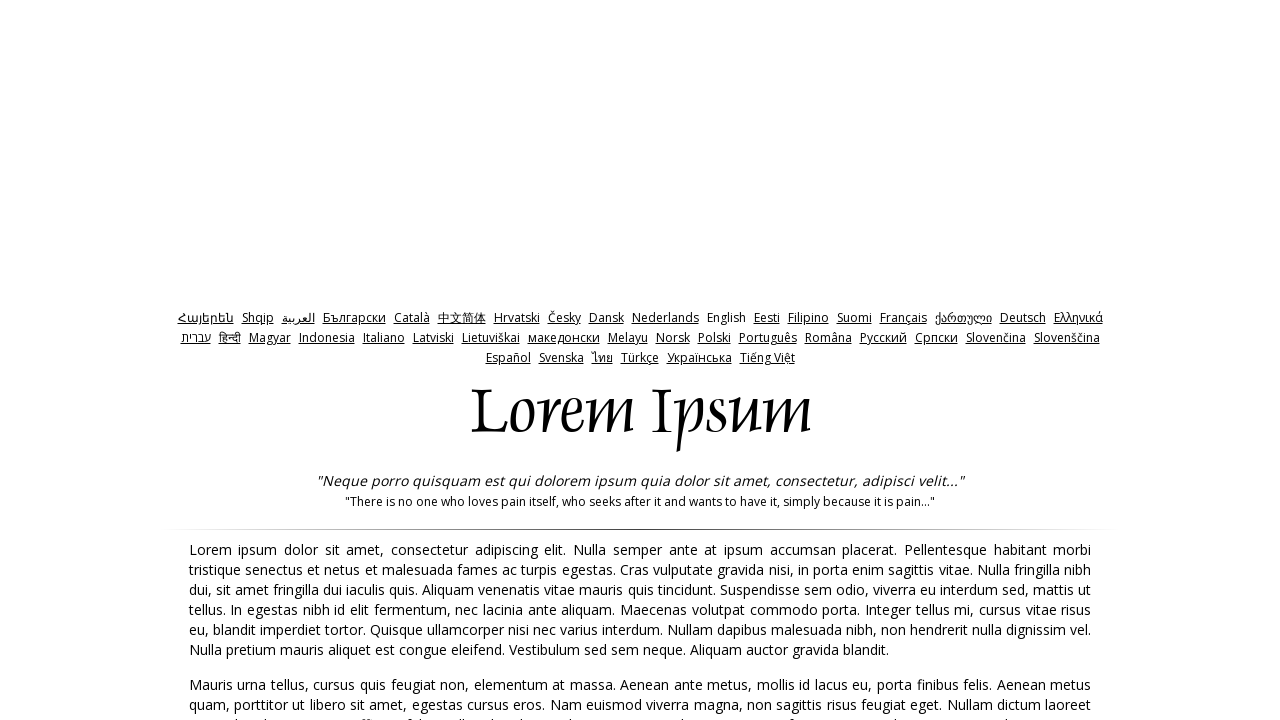

Paragraphs loaded successfully (iteration 7/10)
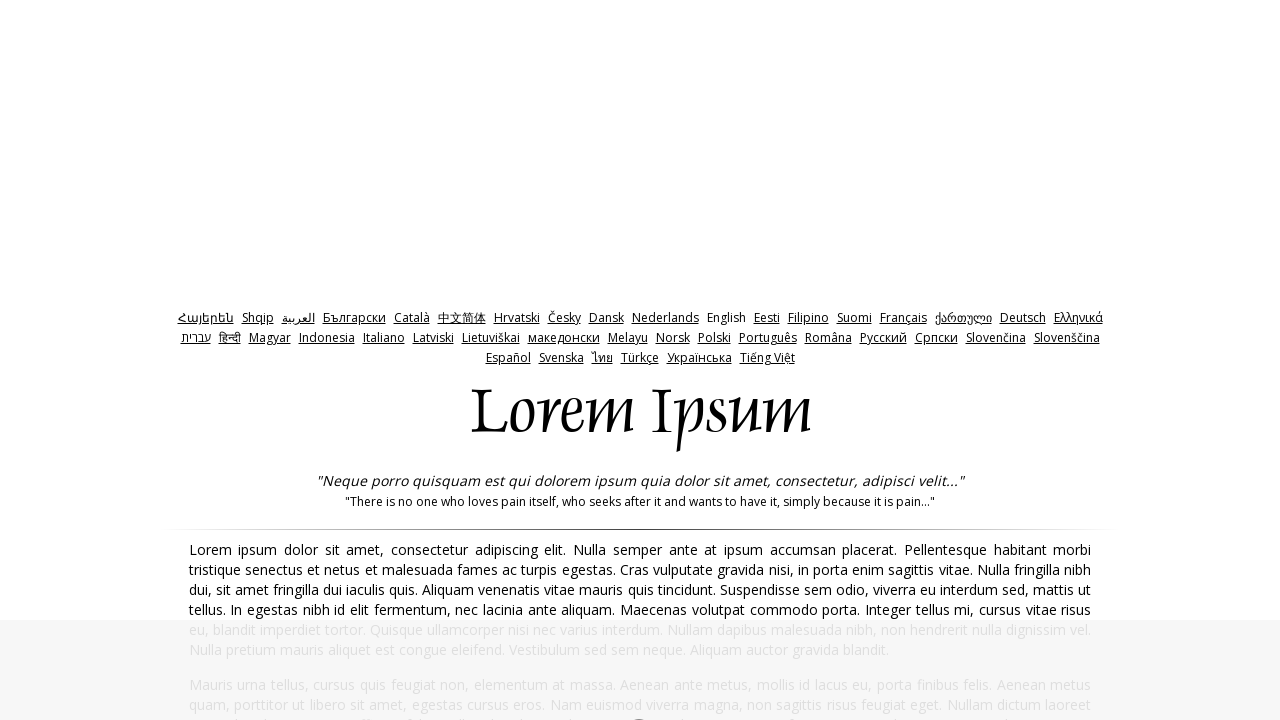

Navigated back to lipsum.com to regenerate (iteration 7/10)
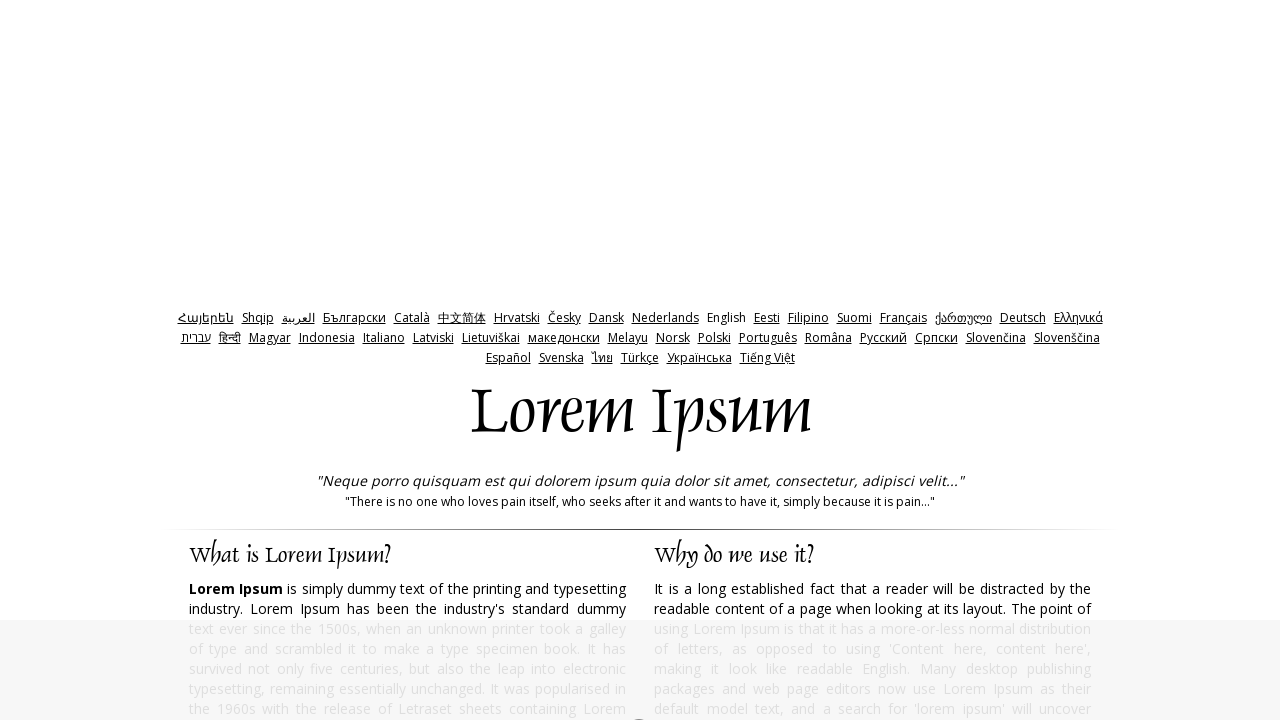

Clicked generate button (iteration 8/10) at (958, 361) on input#generate
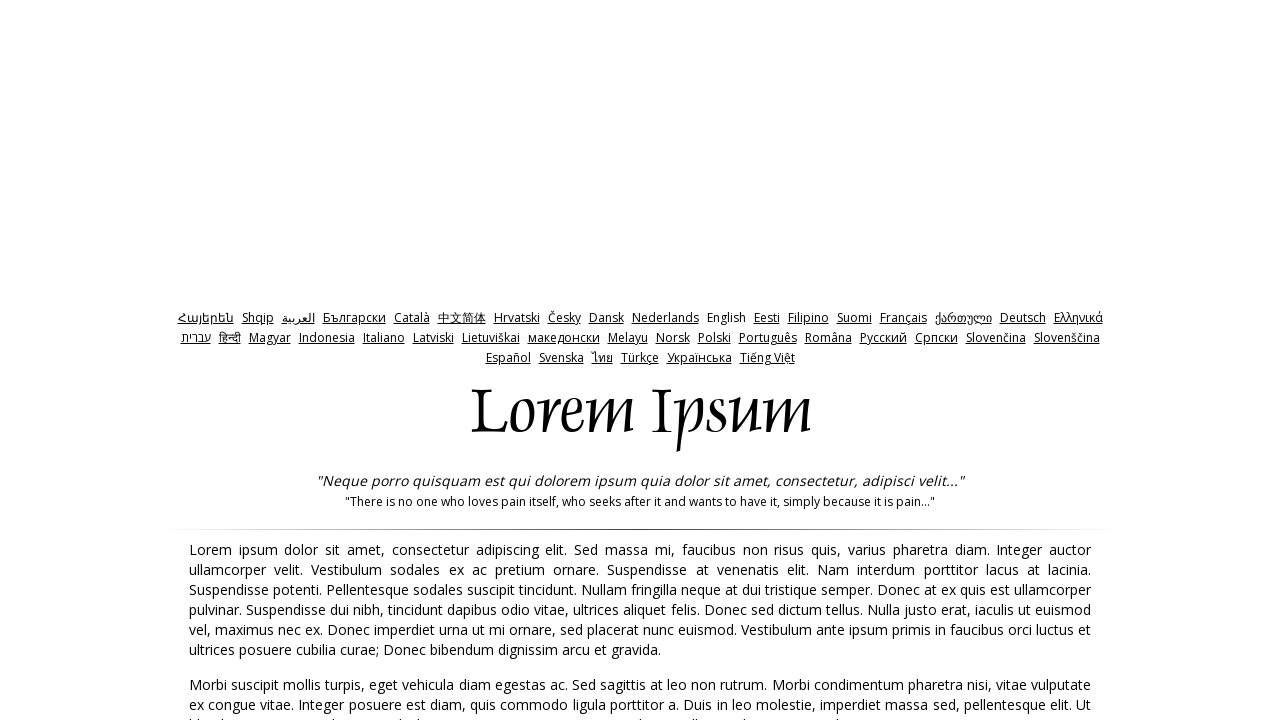

Paragraphs loaded successfully (iteration 8/10)
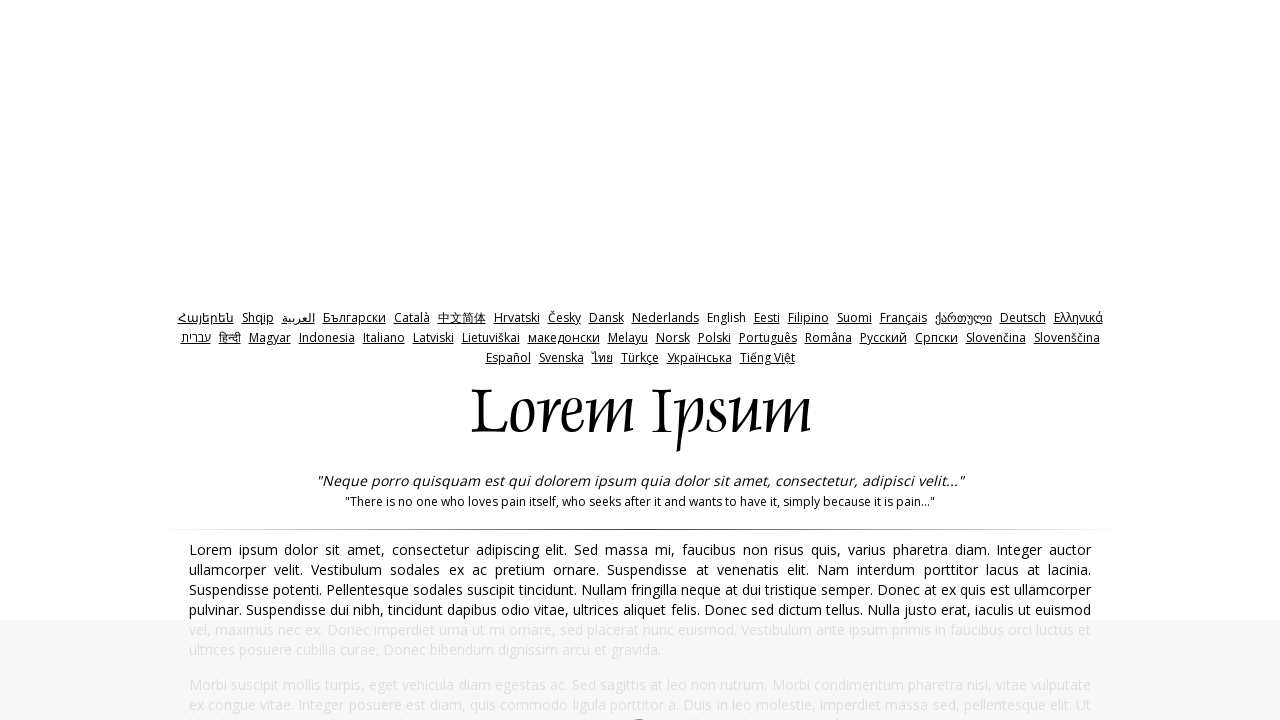

Navigated back to lipsum.com to regenerate (iteration 8/10)
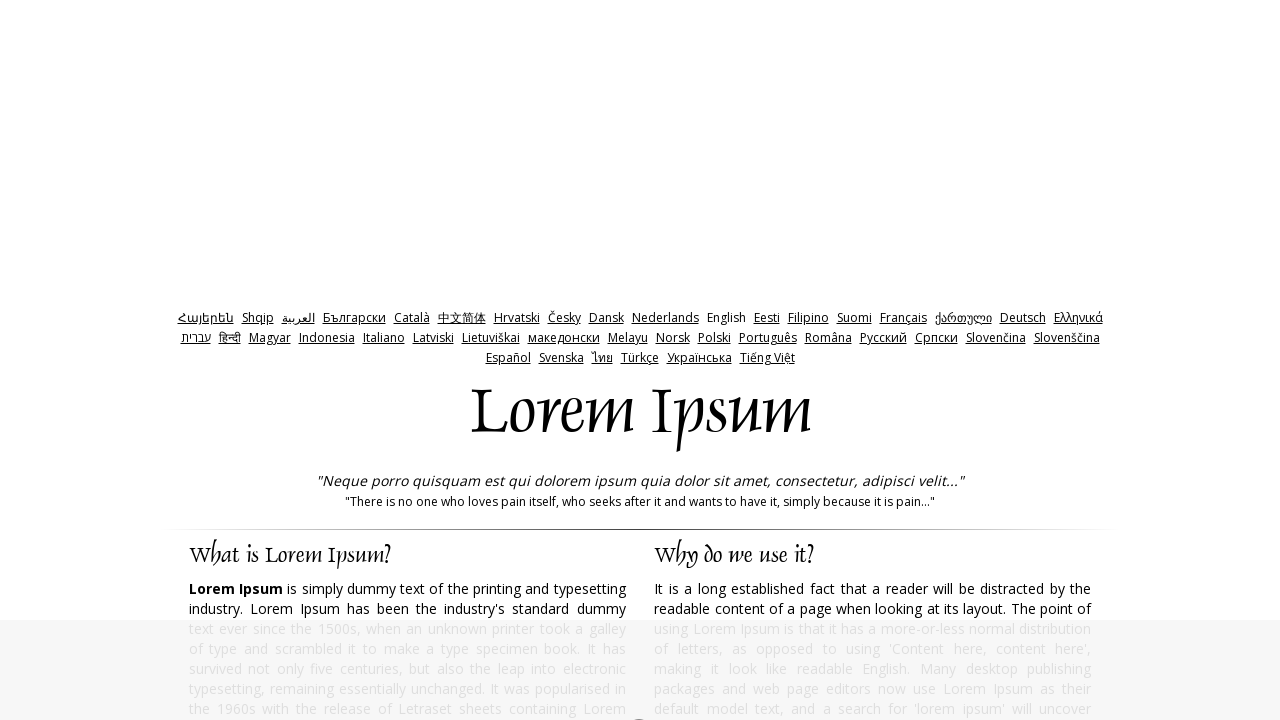

Clicked generate button (iteration 9/10) at (958, 361) on input#generate
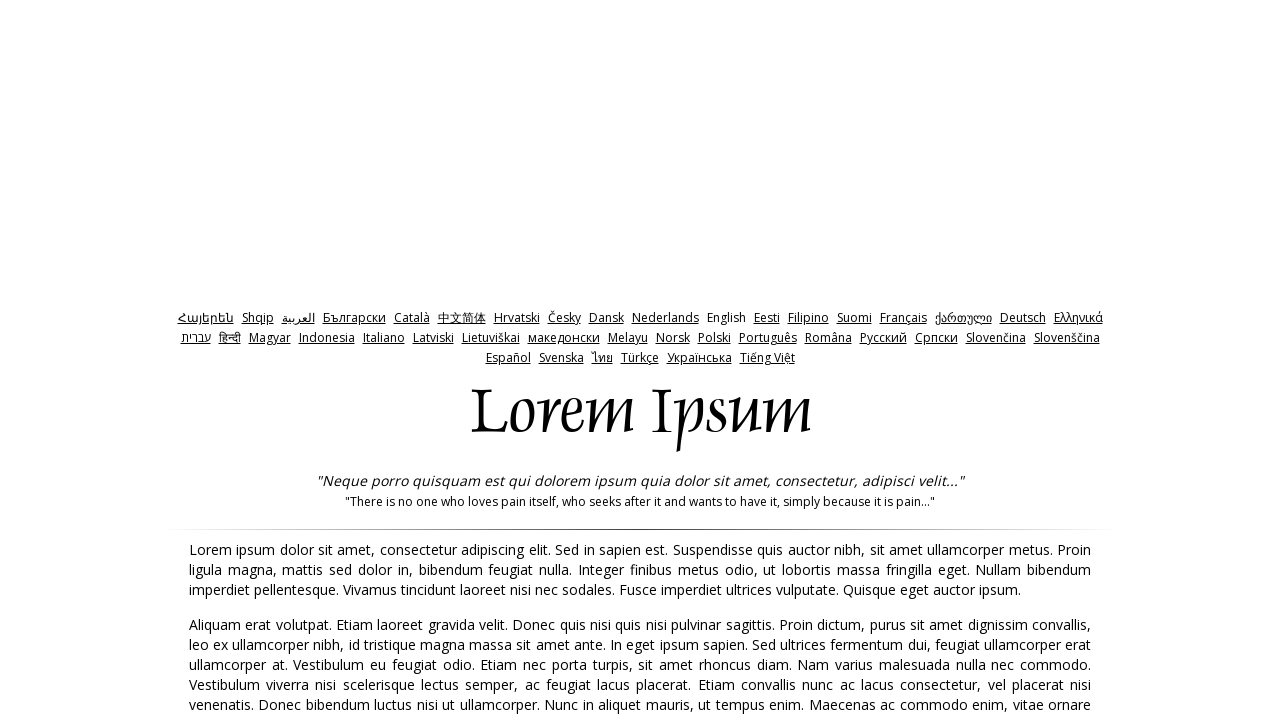

Paragraphs loaded successfully (iteration 9/10)
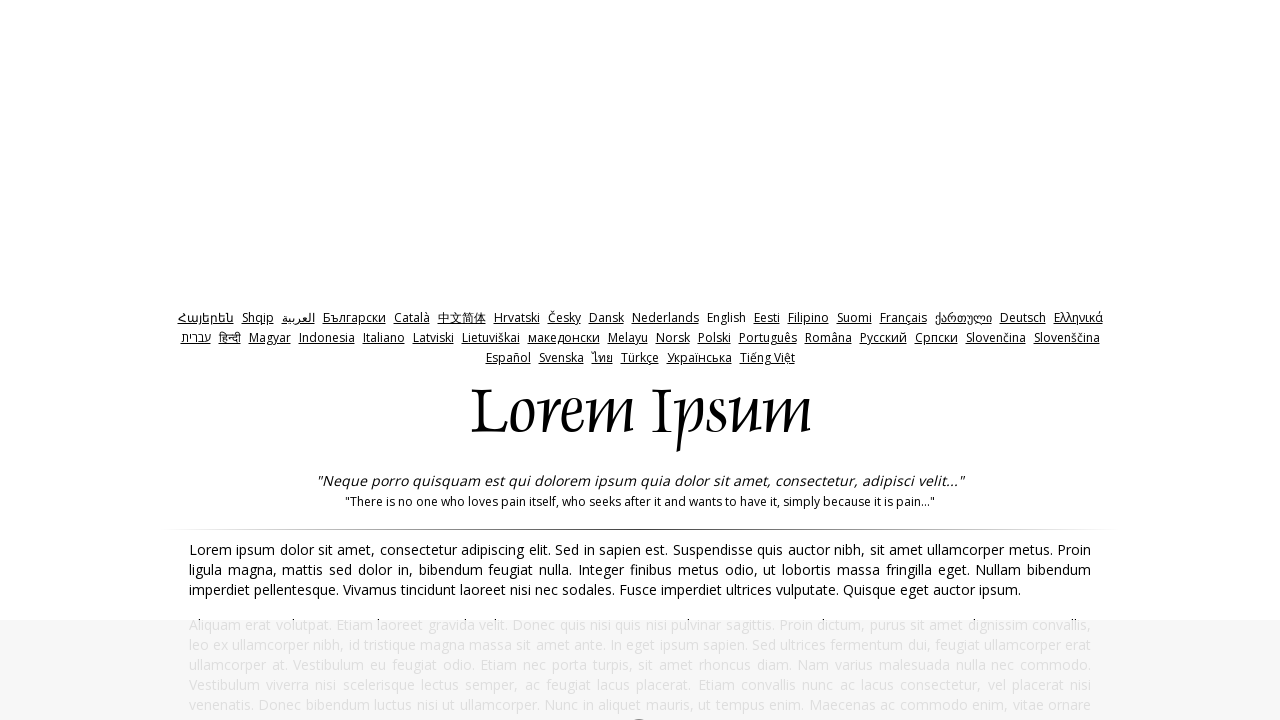

Navigated back to lipsum.com to regenerate (iteration 9/10)
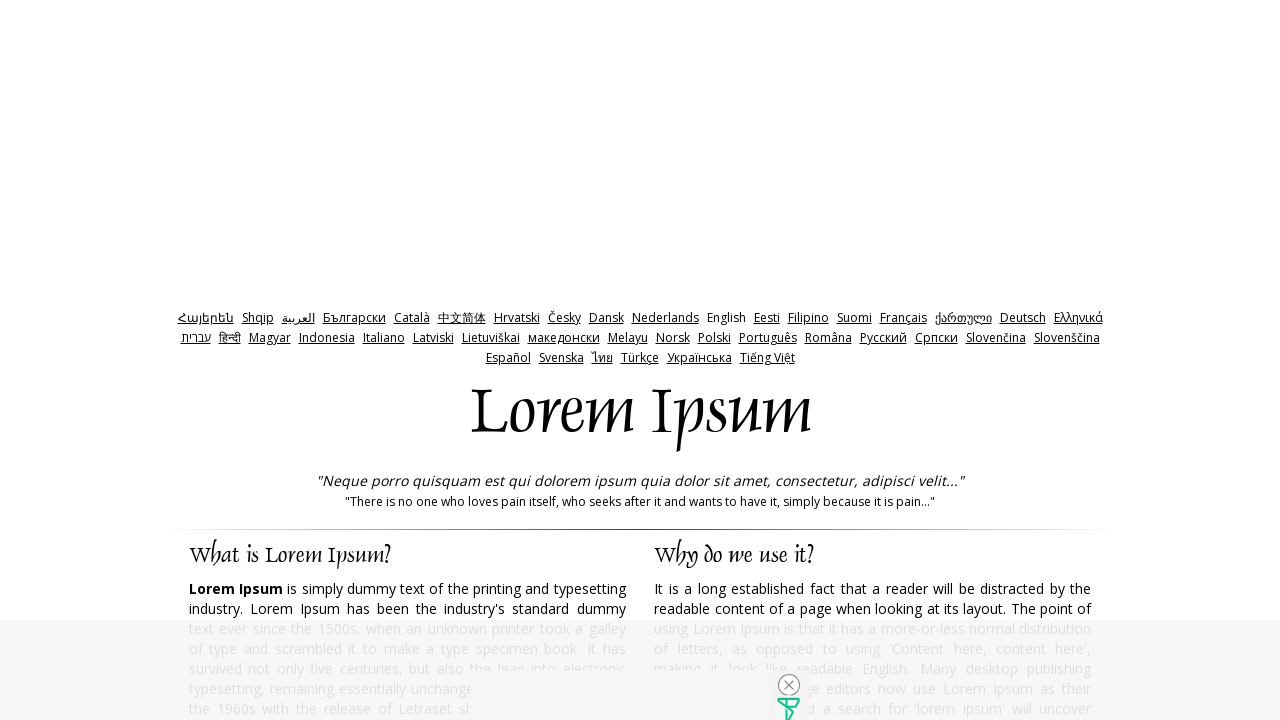

Clicked generate button (iteration 10/10) at (958, 361) on input#generate
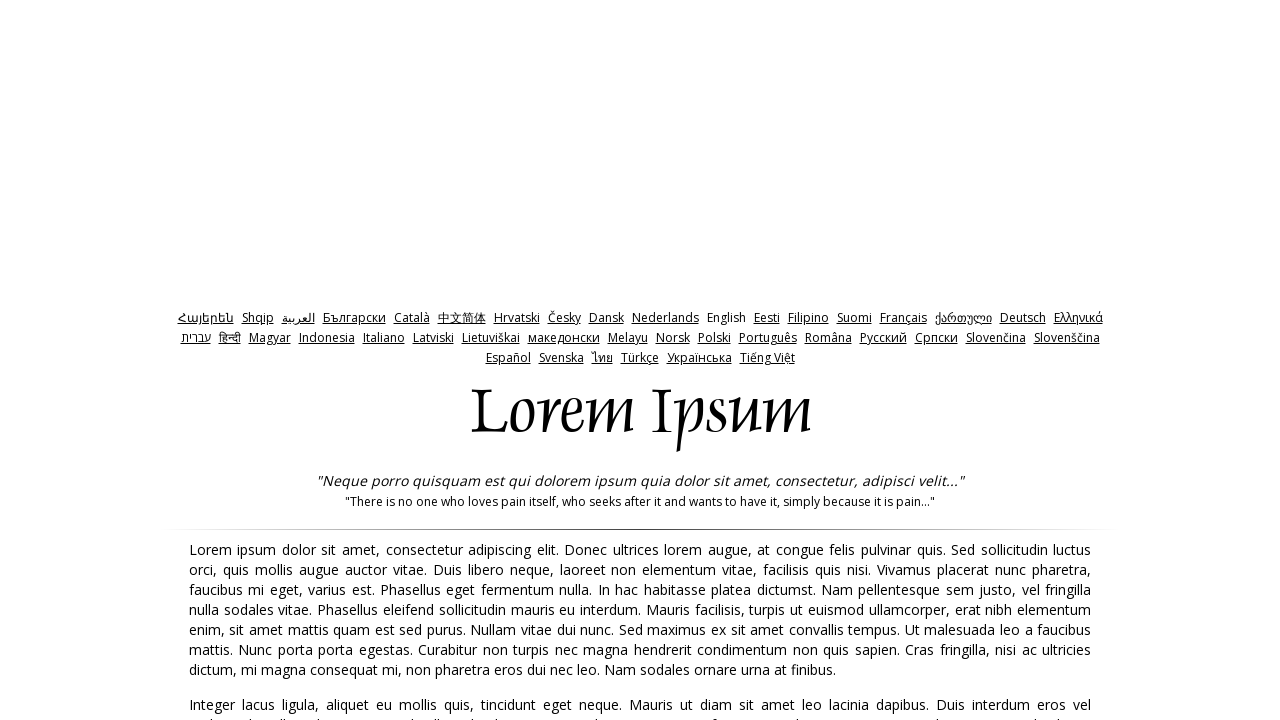

Paragraphs loaded successfully (iteration 10/10)
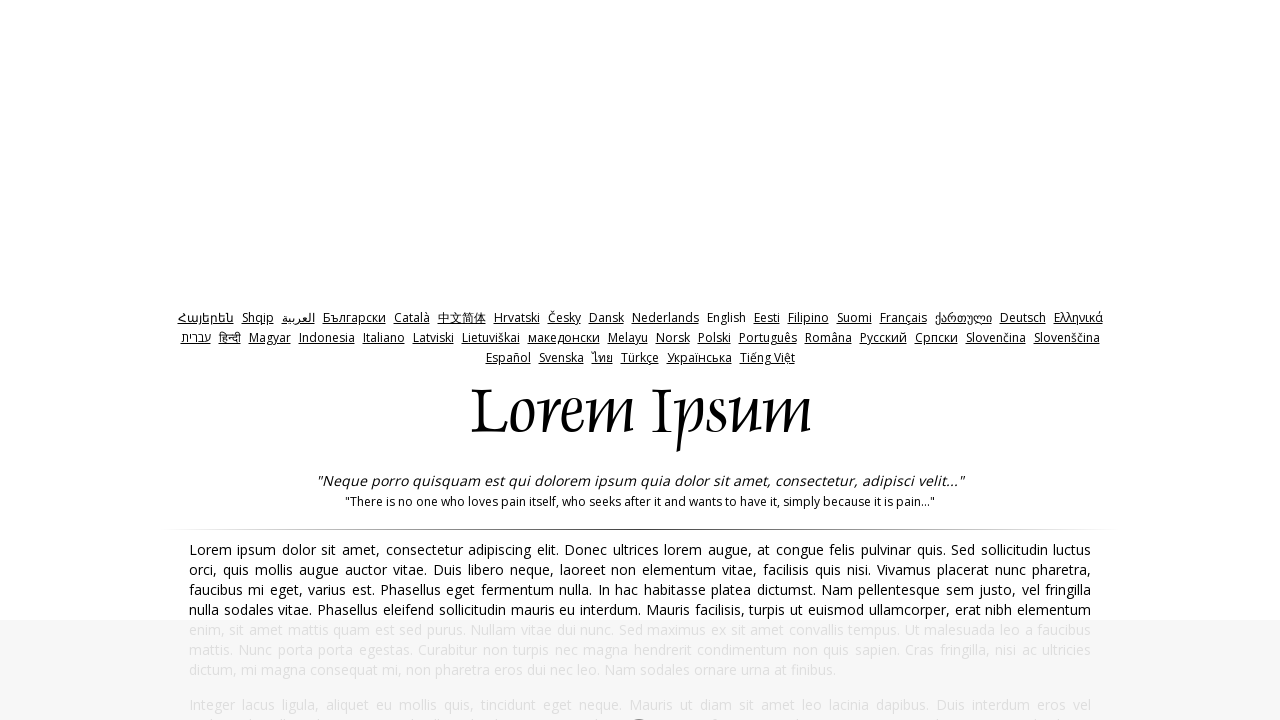

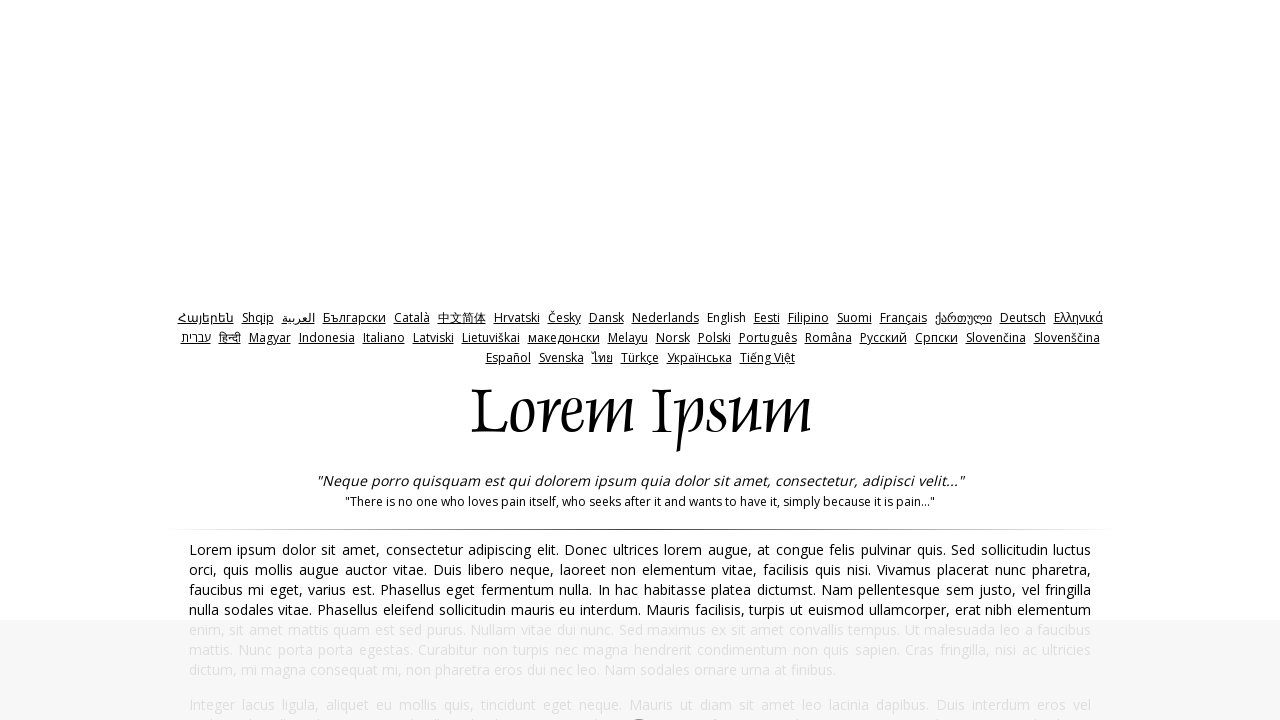